Tests that entered text is trimmed when saving edits to a todo item

Starting URL: https://demo.playwright.dev/todomvc

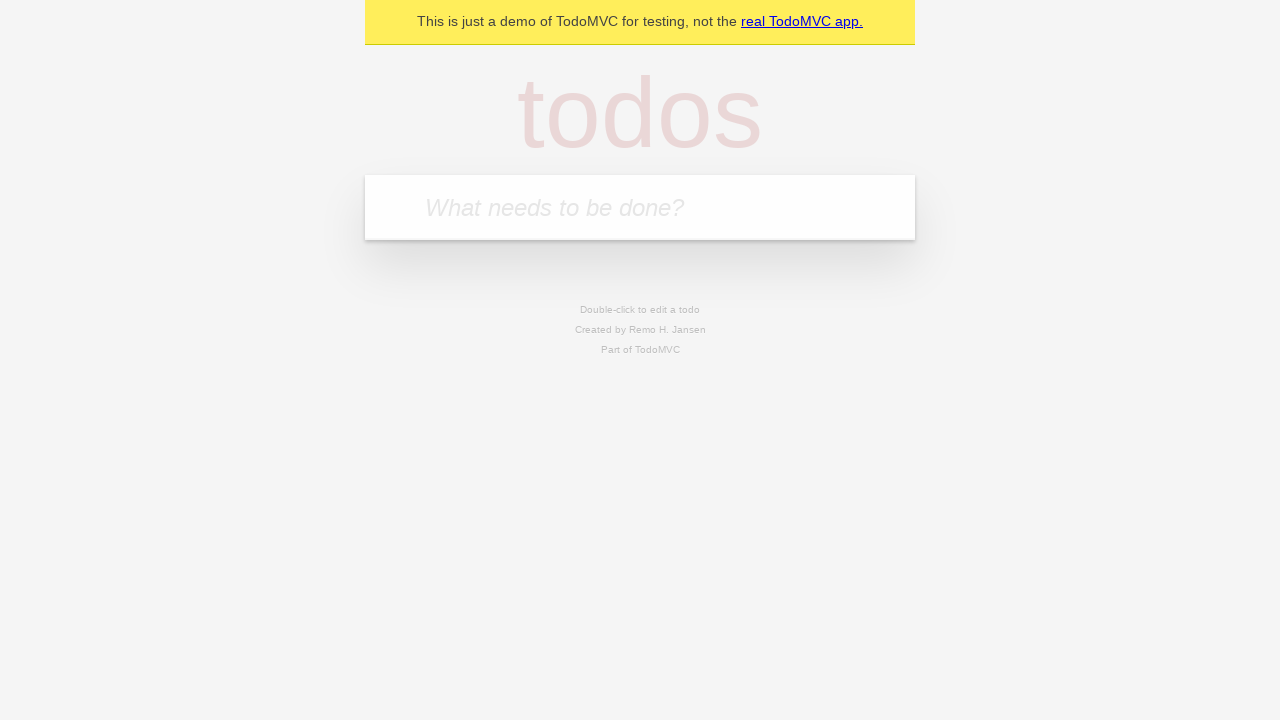

Filled todo input with 'buy some cheese' on internal:attr=[placeholder="What needs to be done?"i]
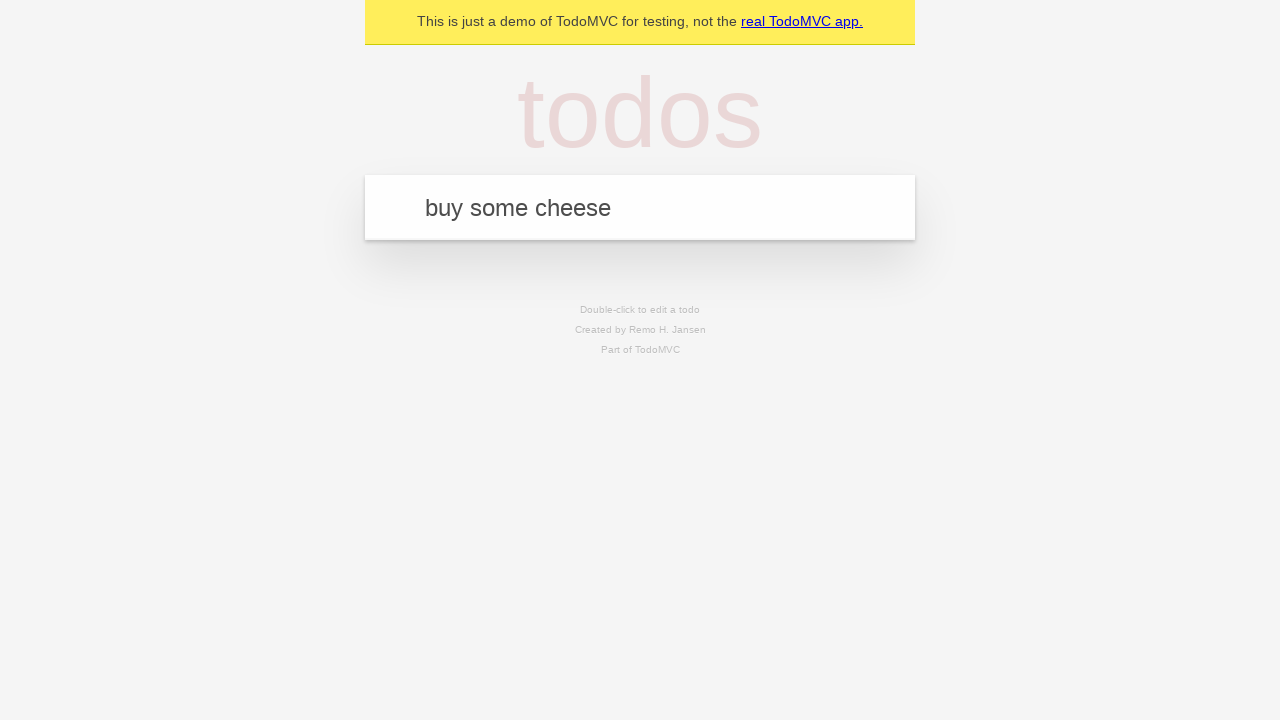

Pressed Enter to add first todo on internal:attr=[placeholder="What needs to be done?"i]
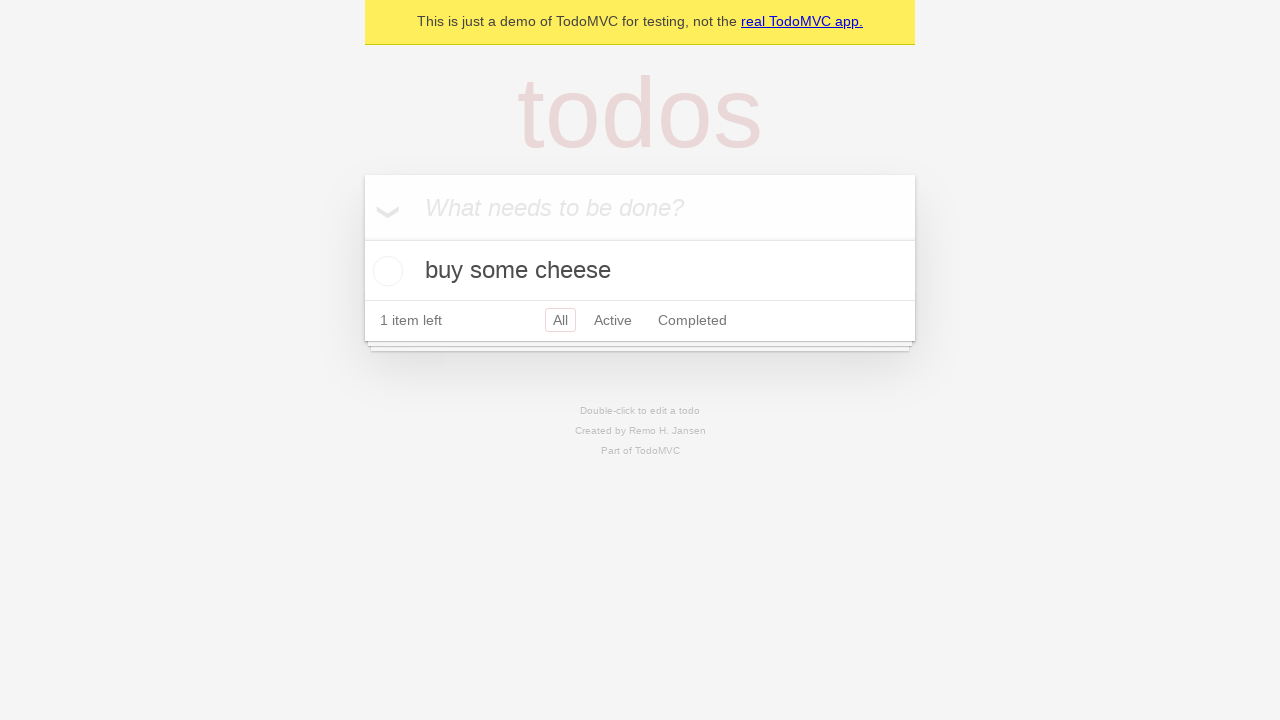

Filled todo input with 'feed the cat' on internal:attr=[placeholder="What needs to be done?"i]
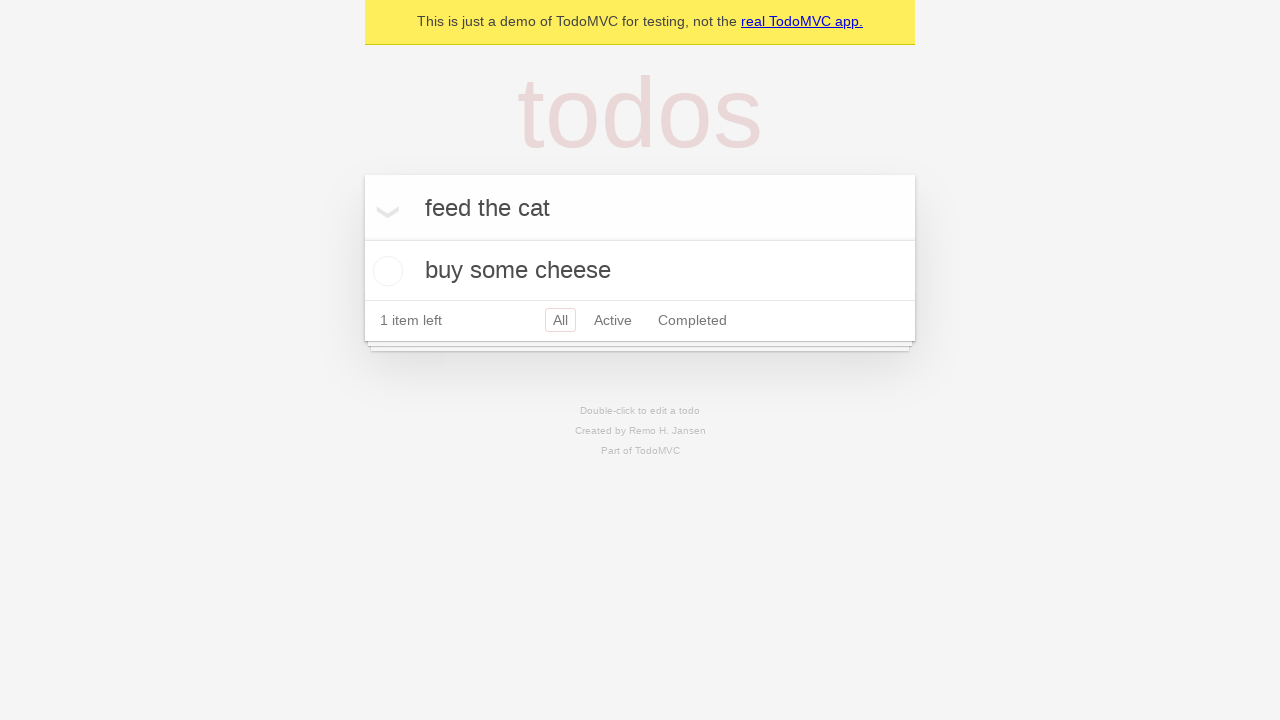

Pressed Enter to add second todo on internal:attr=[placeholder="What needs to be done?"i]
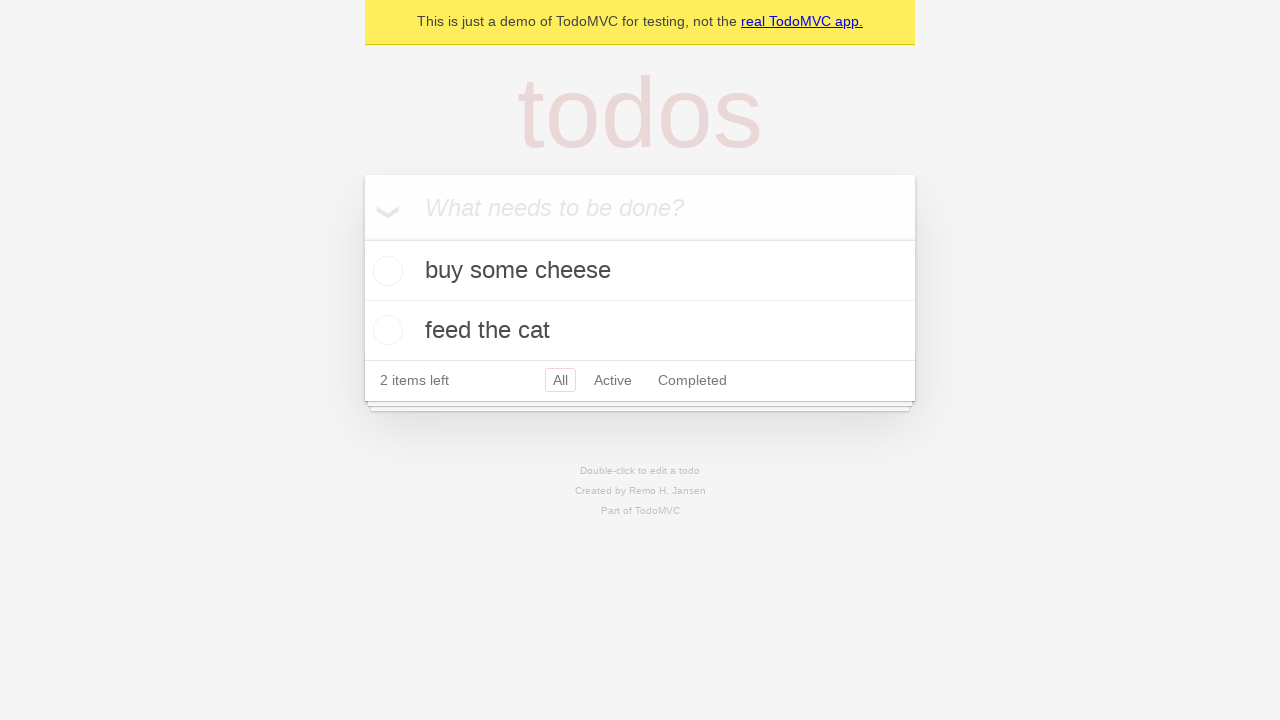

Filled todo input with 'book a doctors appointment' on internal:attr=[placeholder="What needs to be done?"i]
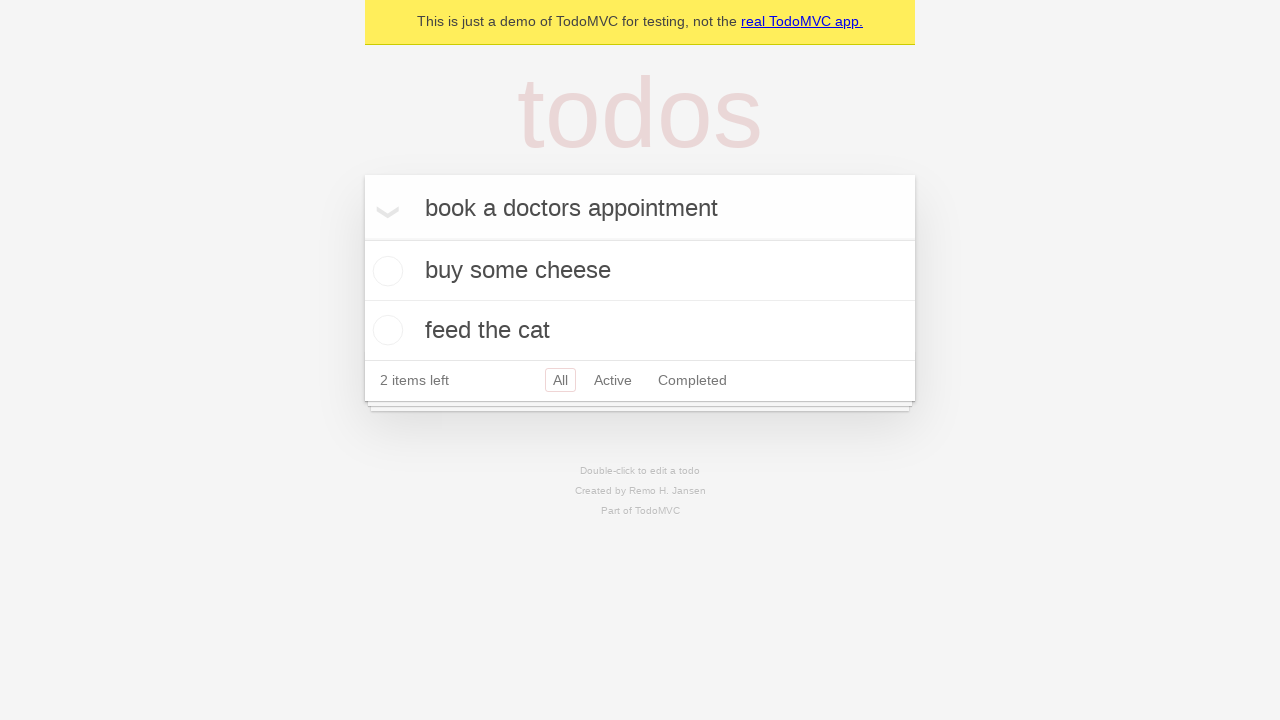

Pressed Enter to add third todo on internal:attr=[placeholder="What needs to be done?"i]
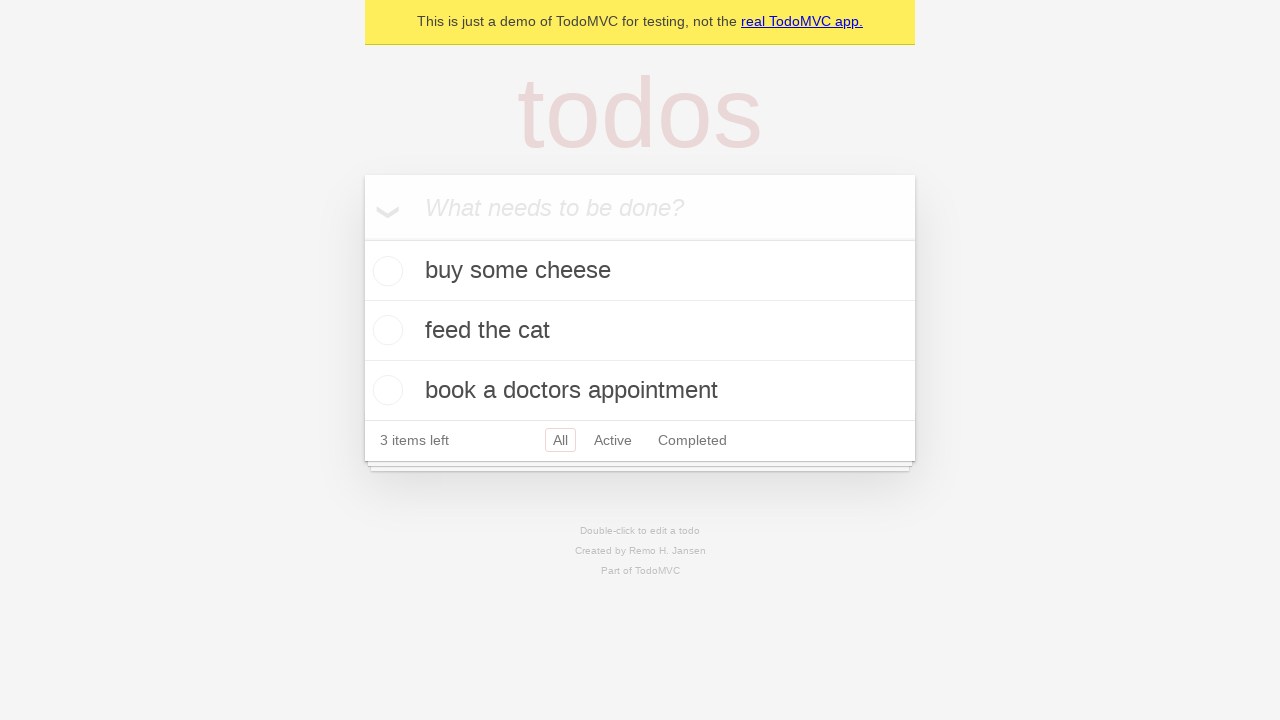

Double-clicked second todo to enter edit mode at (640, 331) on internal:testid=[data-testid="todo-item"s] >> nth=1
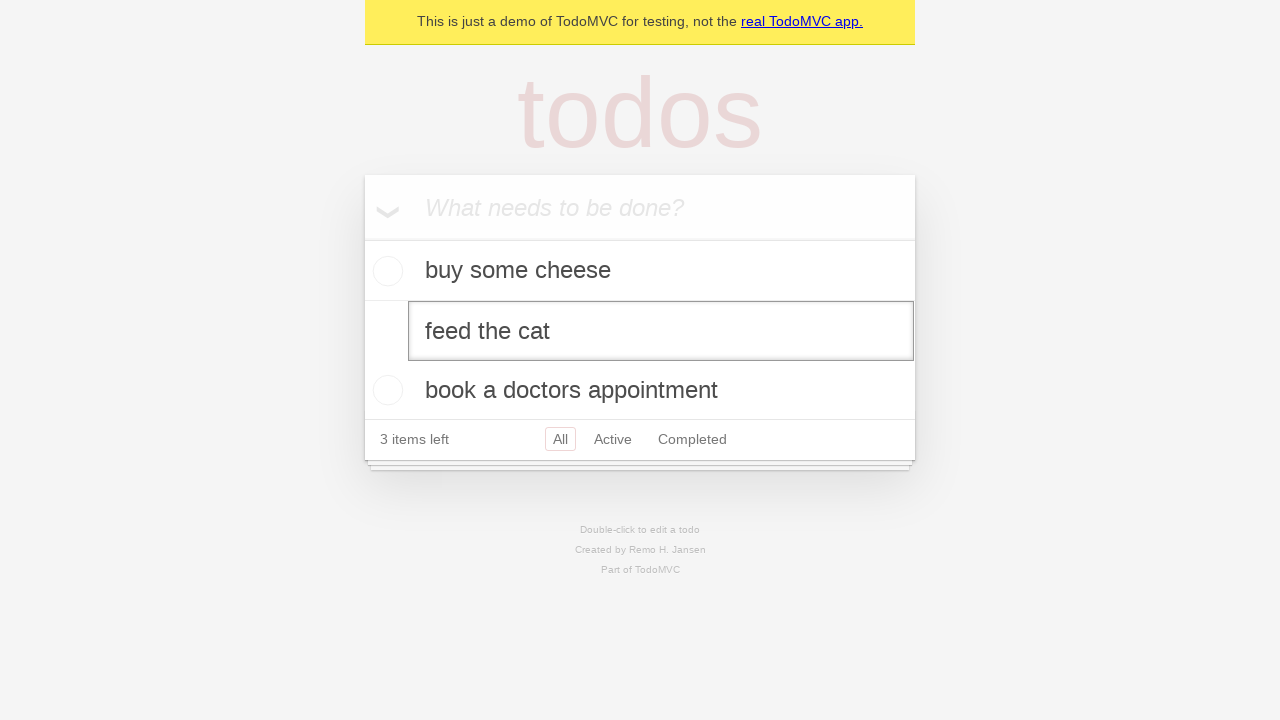

Filled edit field with text containing leading and trailing whitespace on internal:testid=[data-testid="todo-item"s] >> nth=1 >> internal:role=textbox[nam
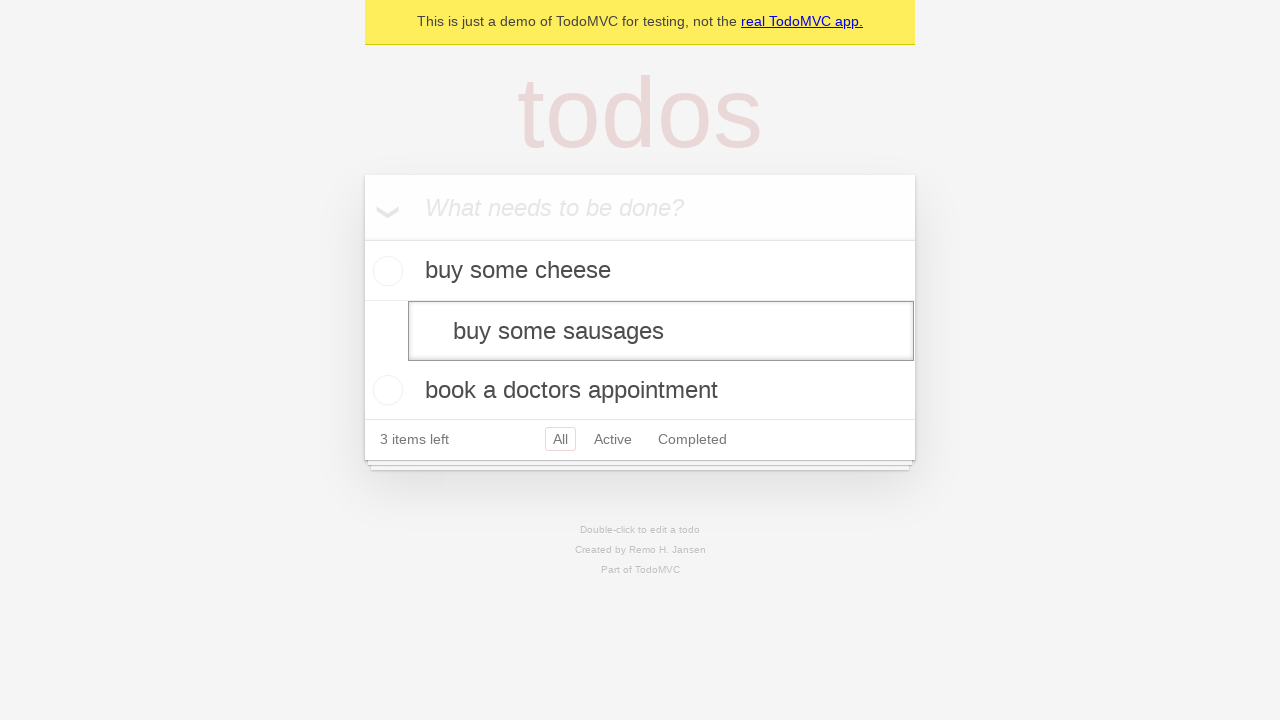

Pressed Enter to save edited todo with trimmed text on internal:testid=[data-testid="todo-item"s] >> nth=1 >> internal:role=textbox[nam
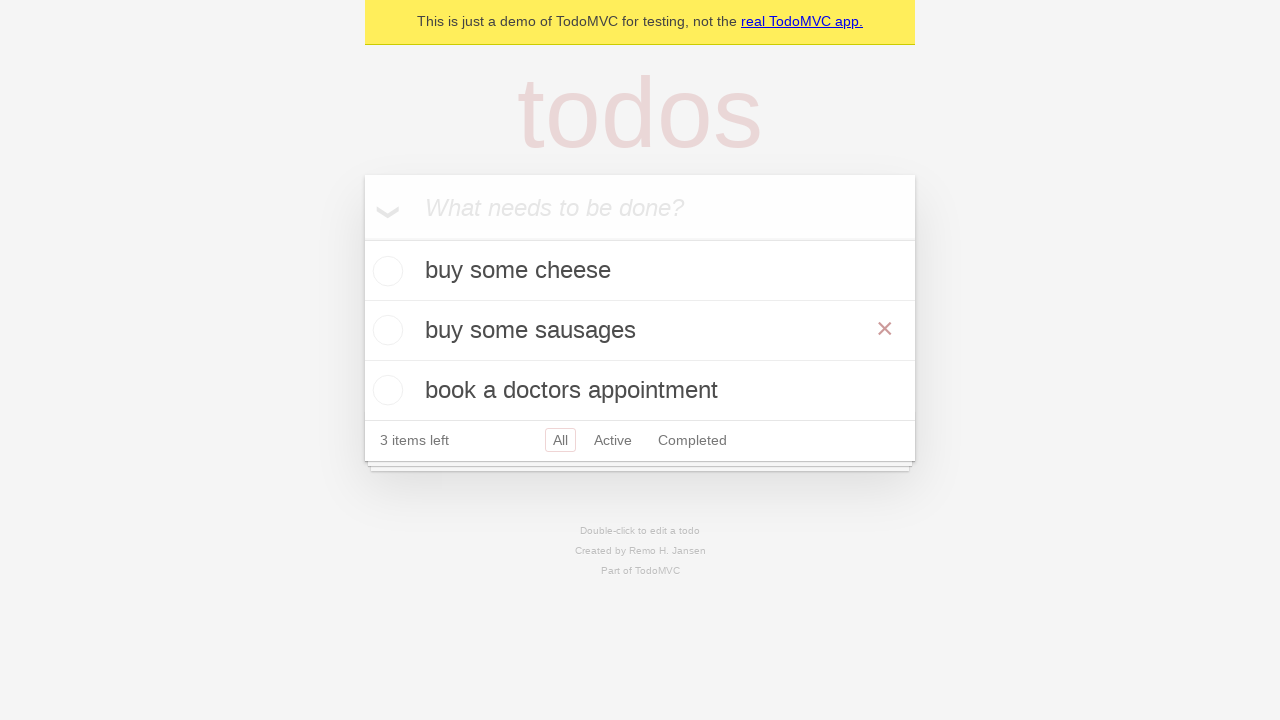

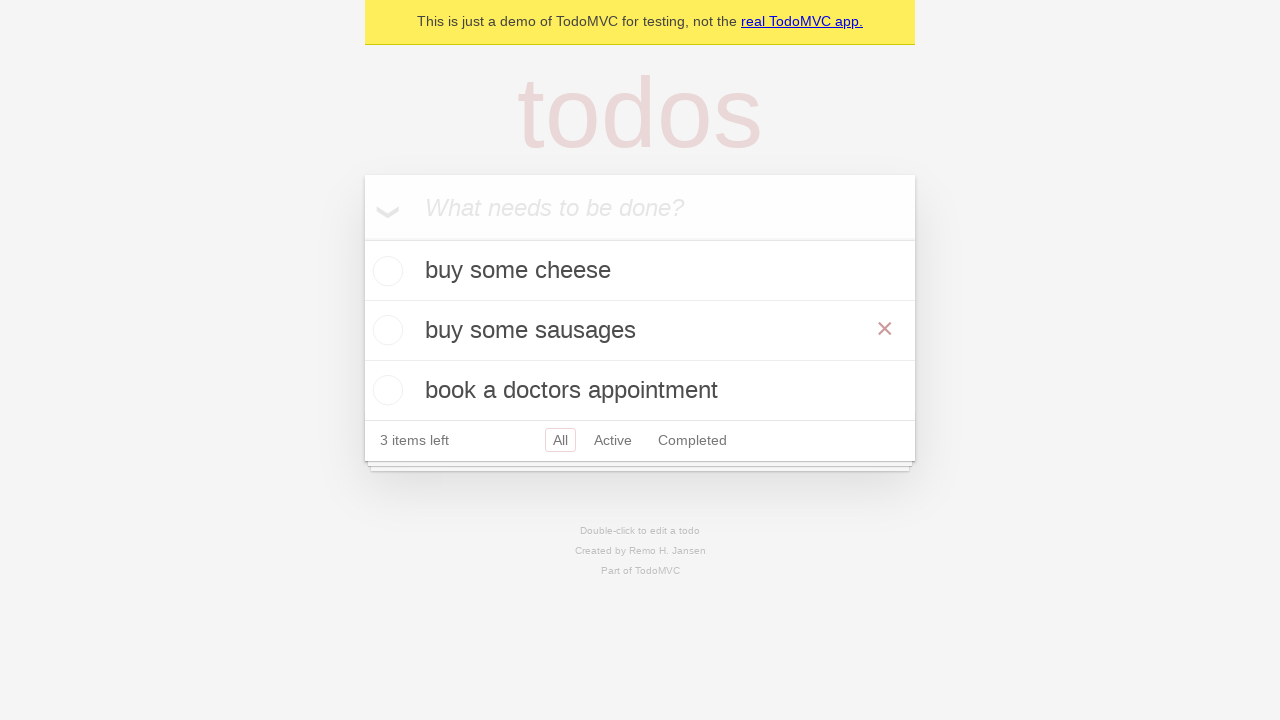